Tests mouse click operations including single click, double click, and right click on different button elements

Starting URL: https://sahitest.com/demo/

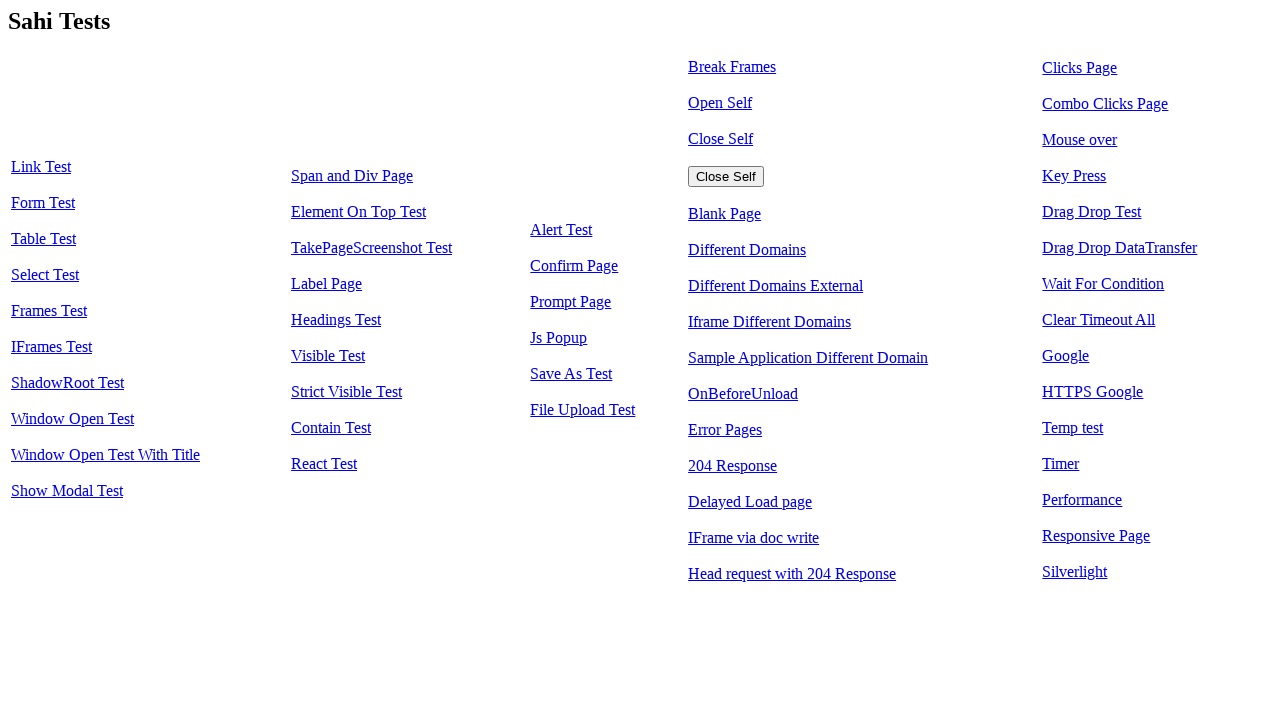

Clicked link to navigate to click test page at (1080, 68) on body > table > tbody > tr > td:nth-child(5) > a:nth-child(1)
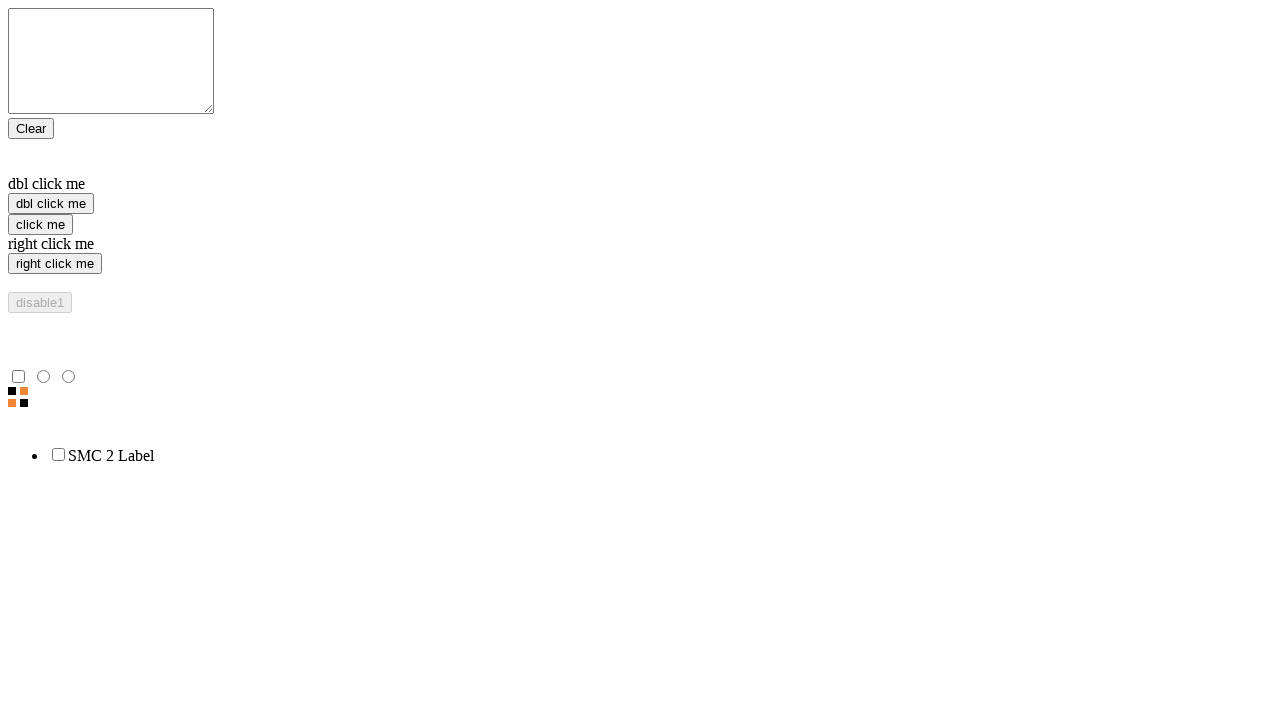

Page loaded and click me button is visible
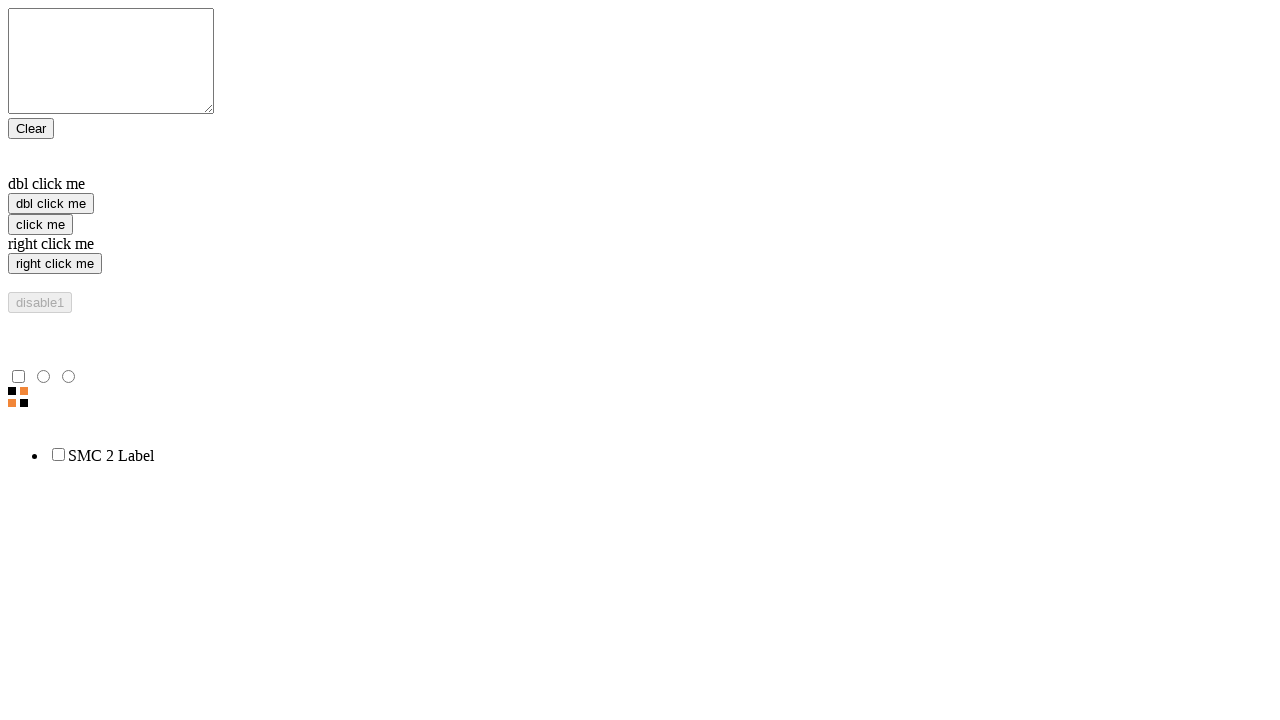

Performed single click on 'click me' button at (40, 224) on input[value='click me']
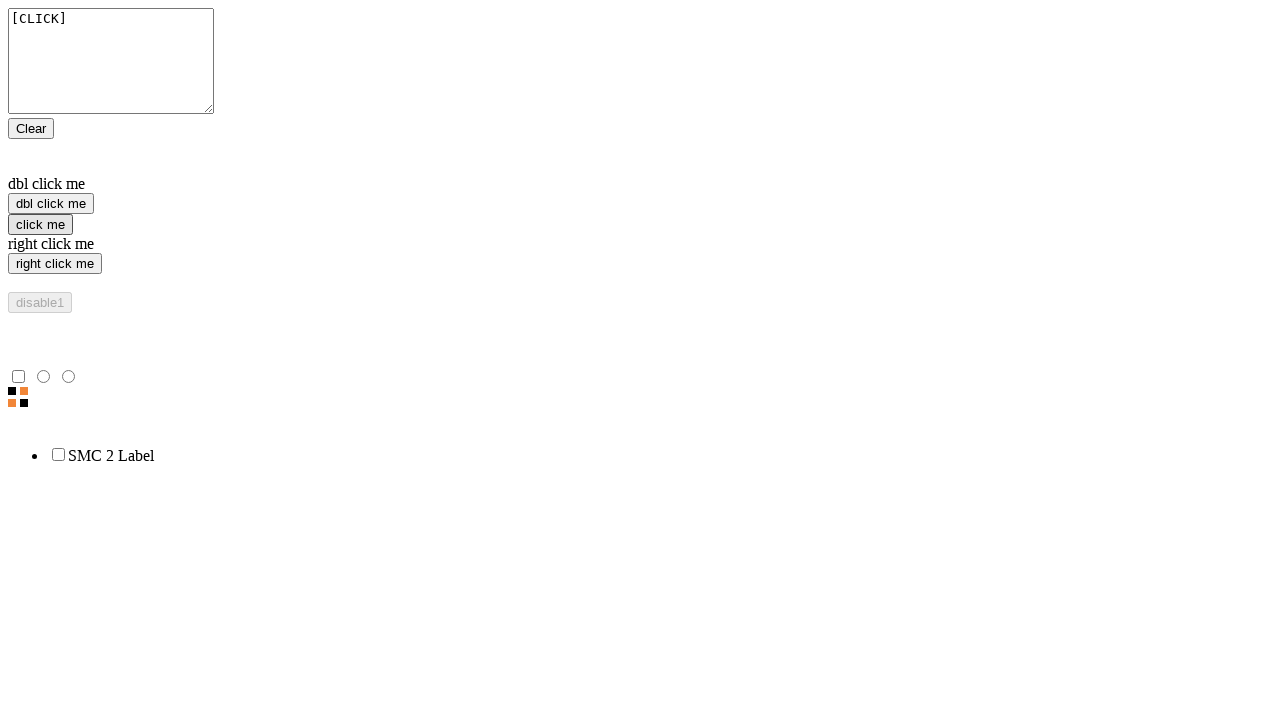

Performed double click on 'dbl click me' button at (51, 204) on input[value='dbl click me']
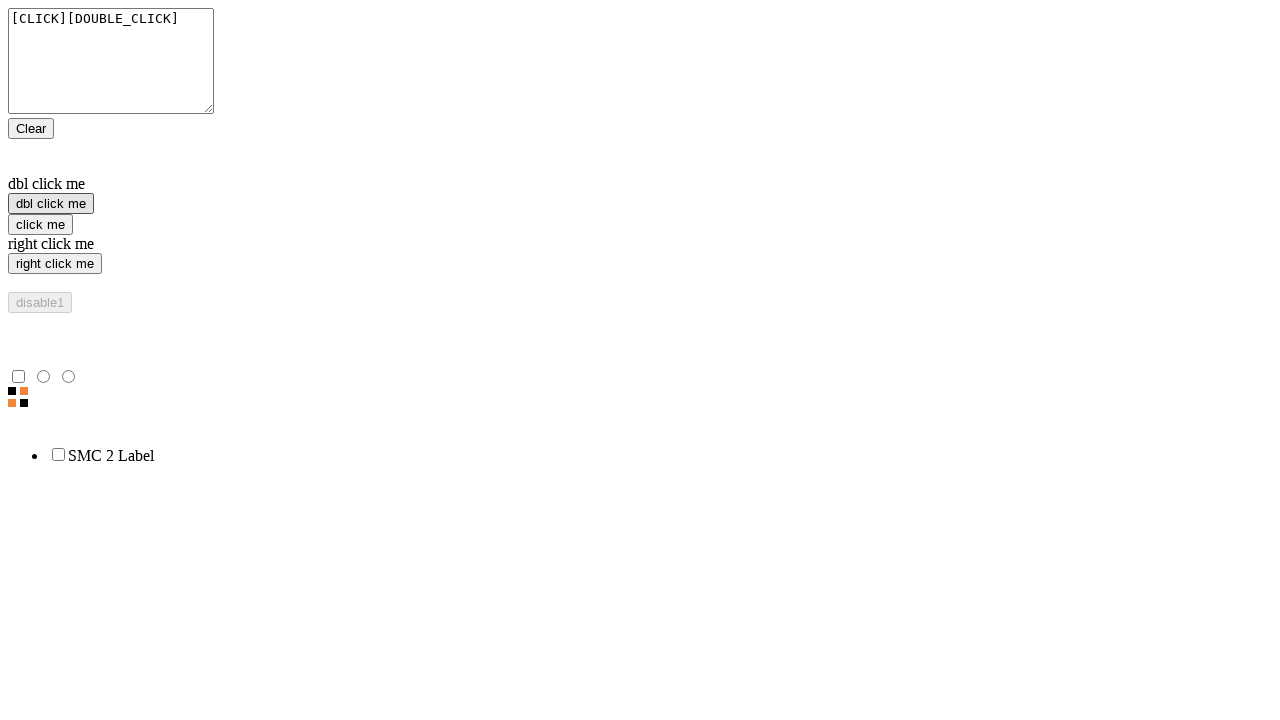

Performed right click on 'right click me' button at (55, 264) on input[value='right click me']
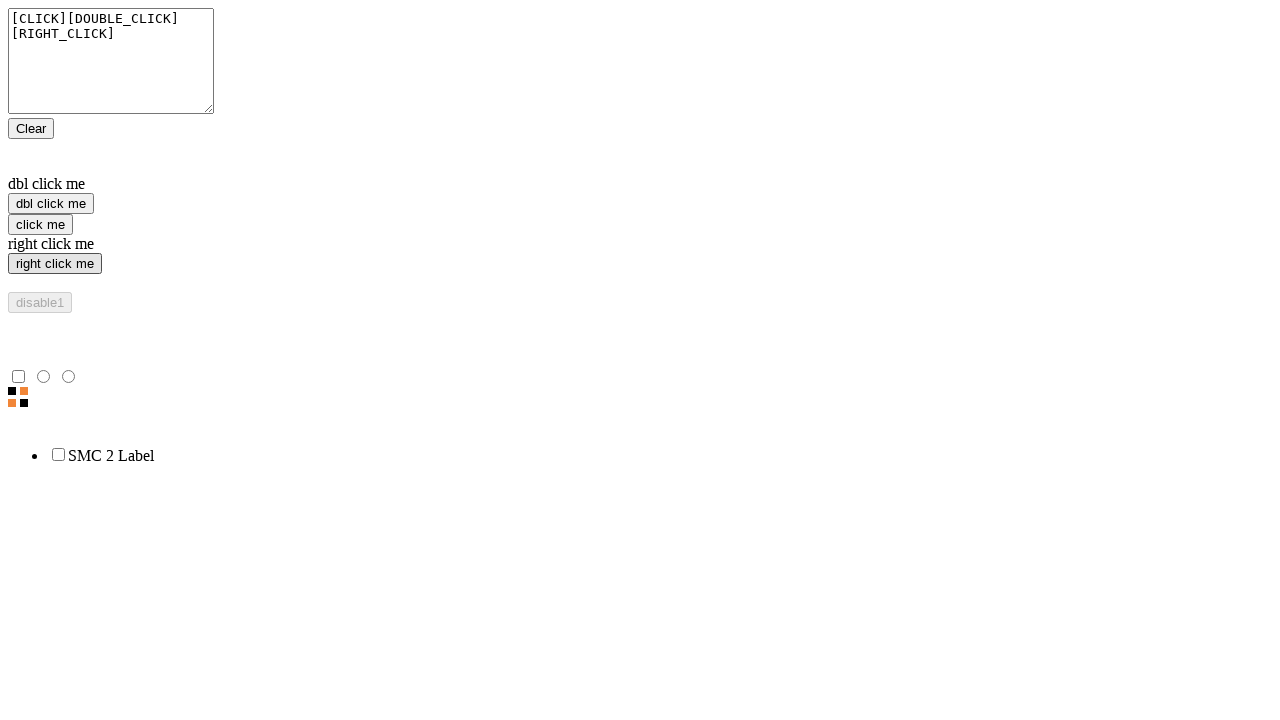

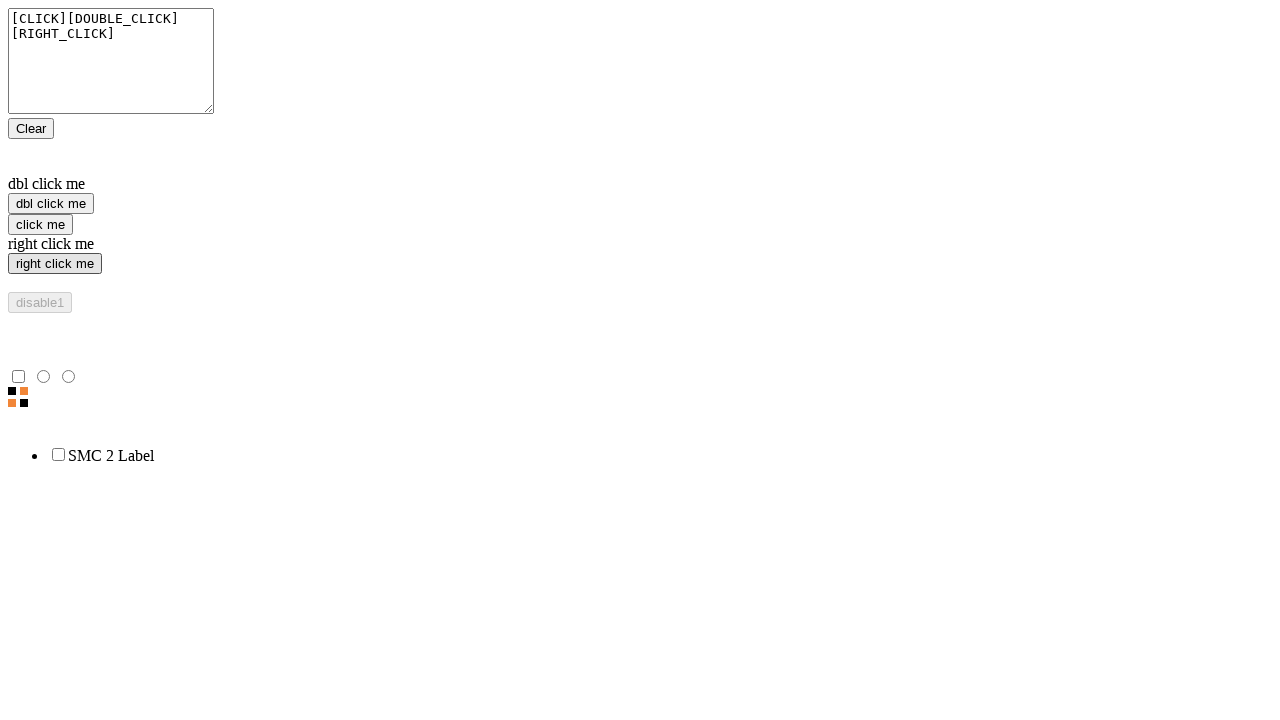